Tests entering a random integer into a number input field and verifies the value is correctly displayed

Starting URL: http://the-internet.herokuapp.com/inputs

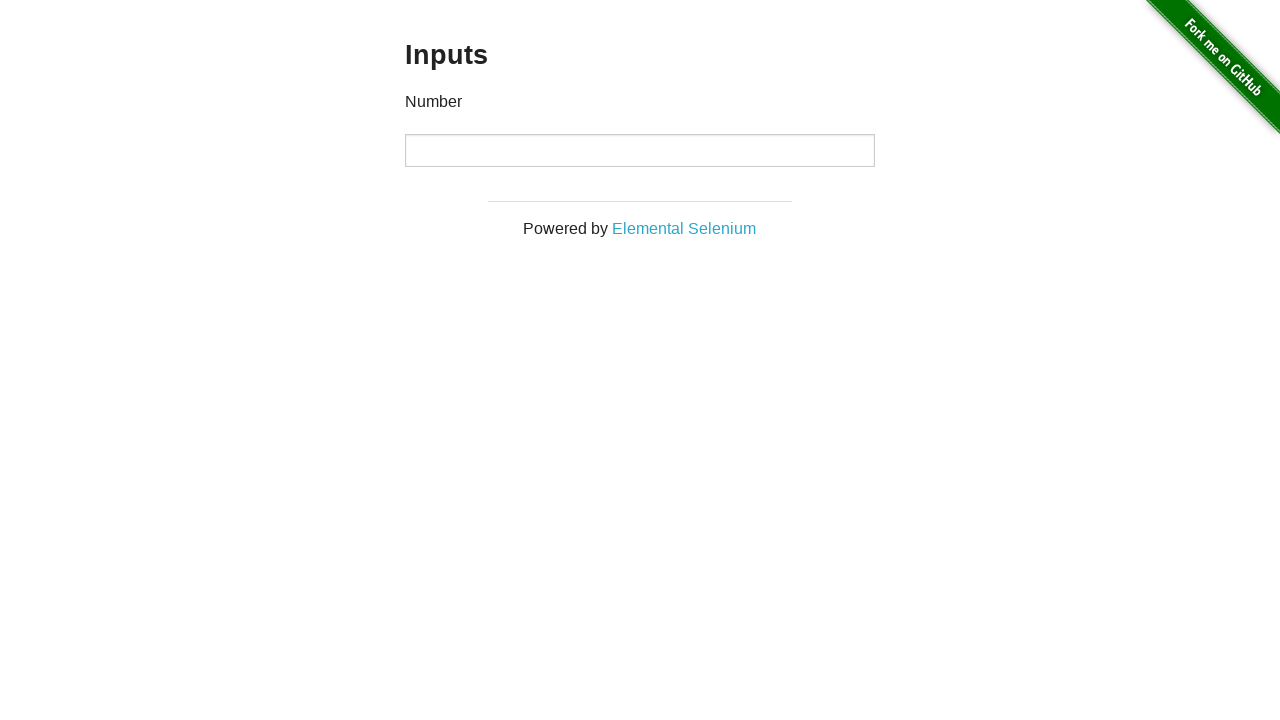

Generated random integer: 973
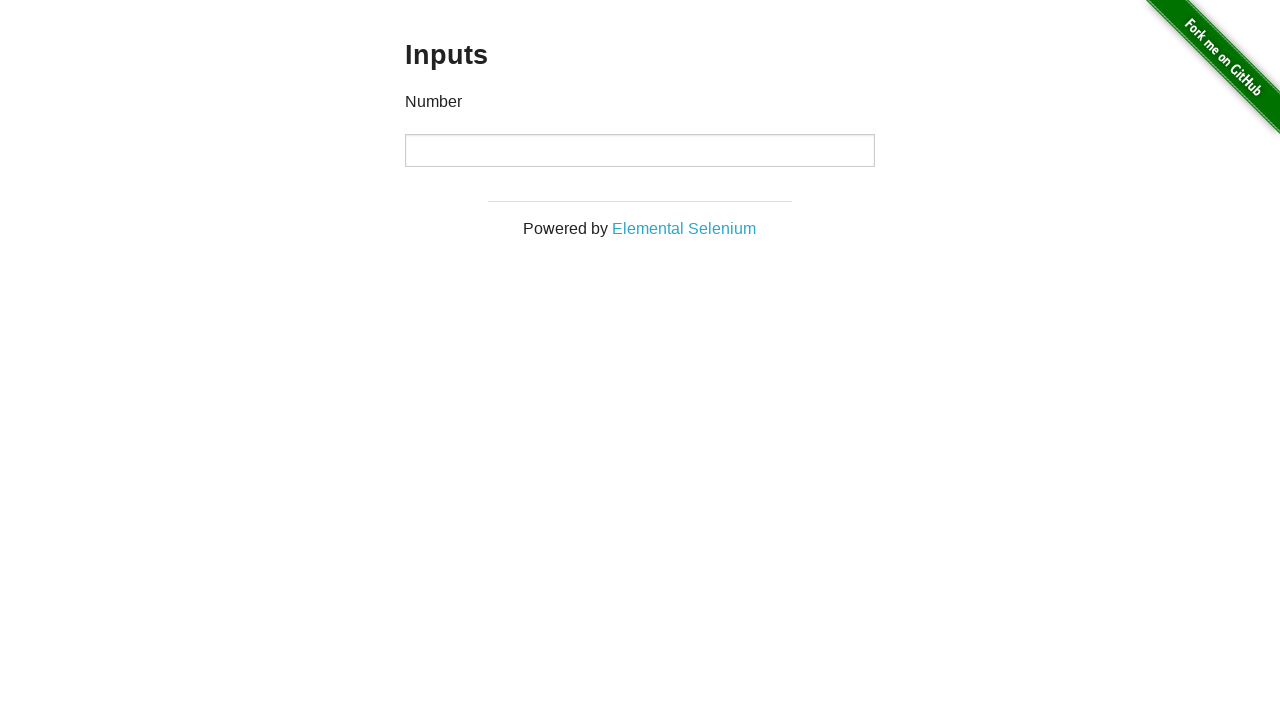

Located number input field
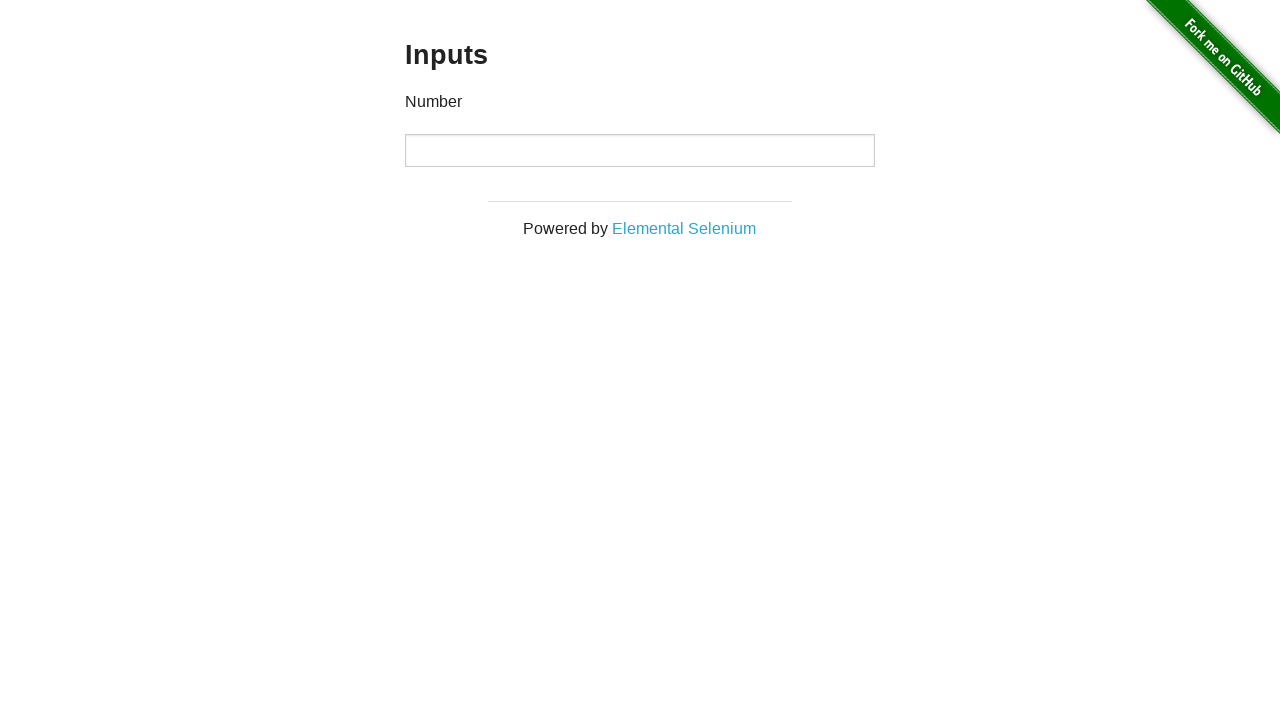

Filled number input field with value: 973 on input[type='number']
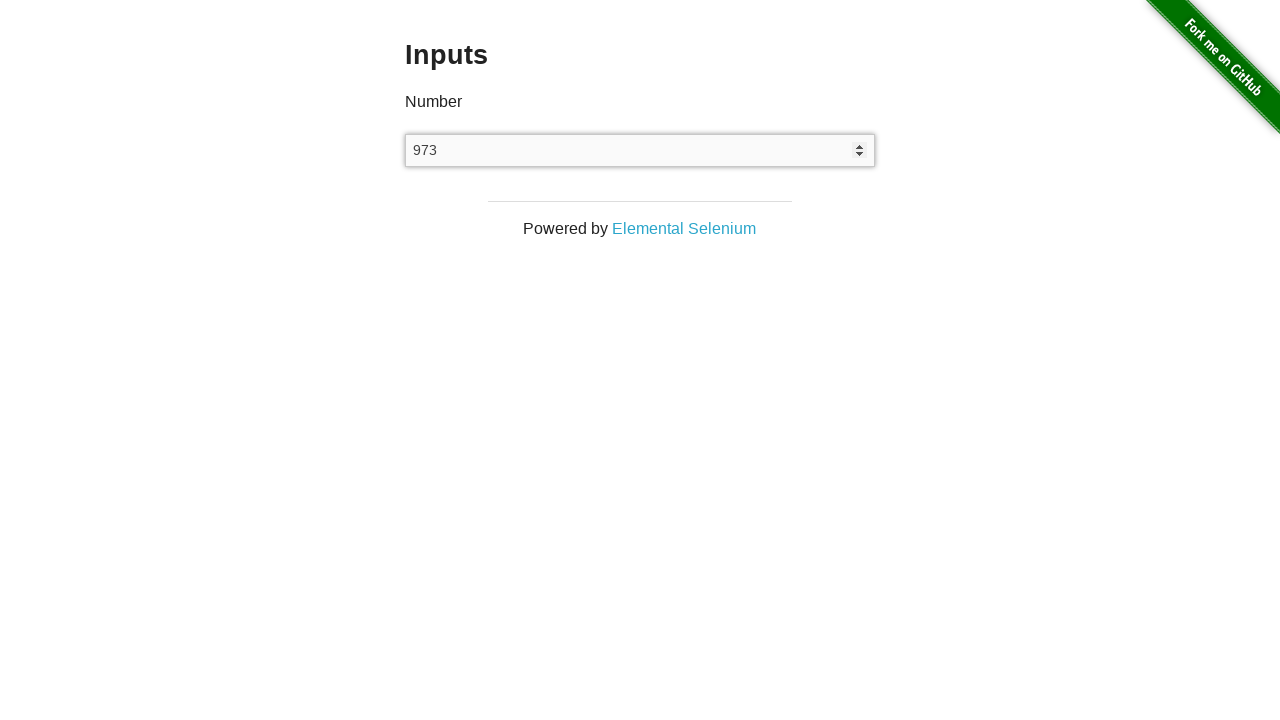

Verified input field value matches entered number: 973
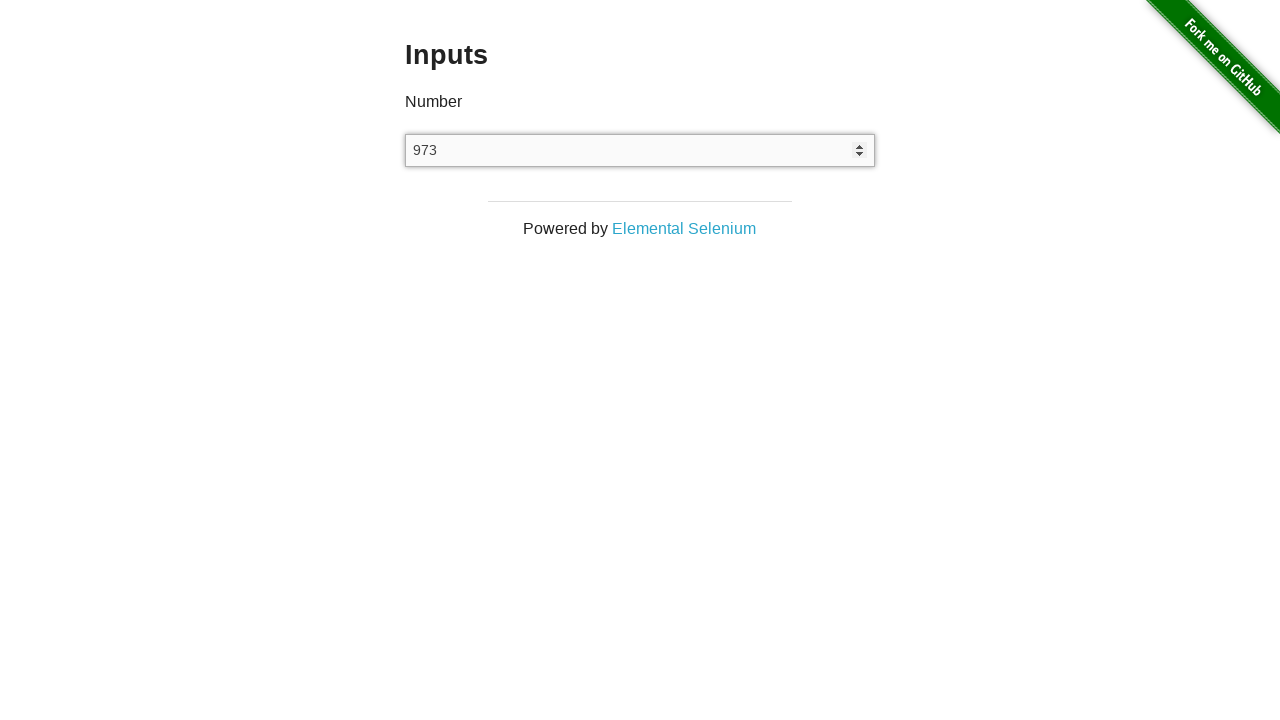

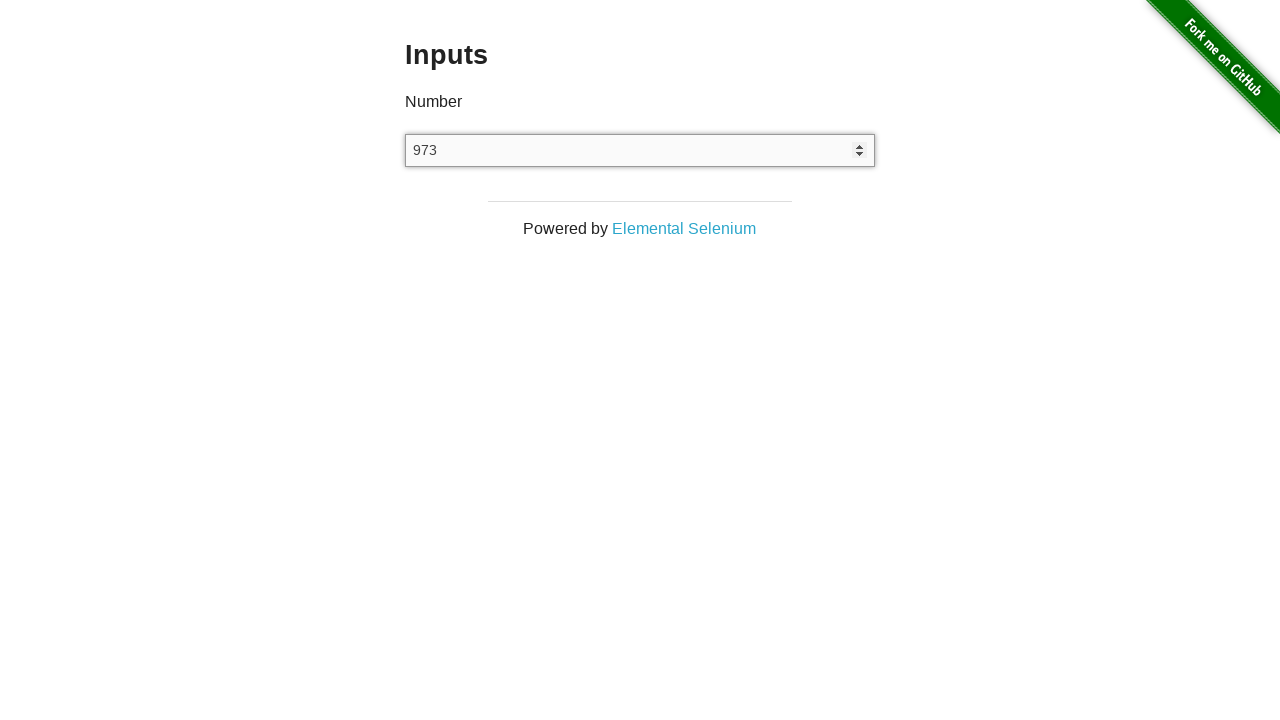